Tests form validation with incorrectly formatted date (yyyy/dd/mm instead of dd/mm/yyyy), expecting an error

Starting URL: https://elenarivero.github.io/ejercicio3/index.html

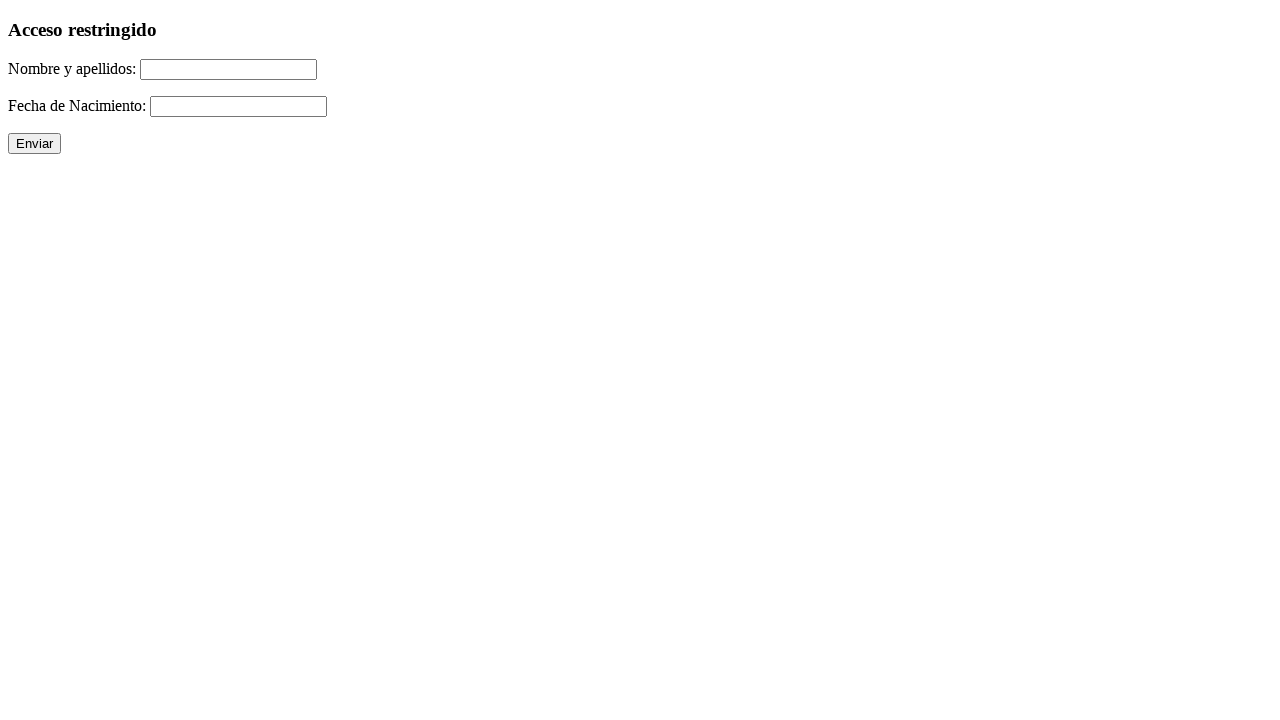

Filled name field with 'Raul Romera Pavon' on #nomap
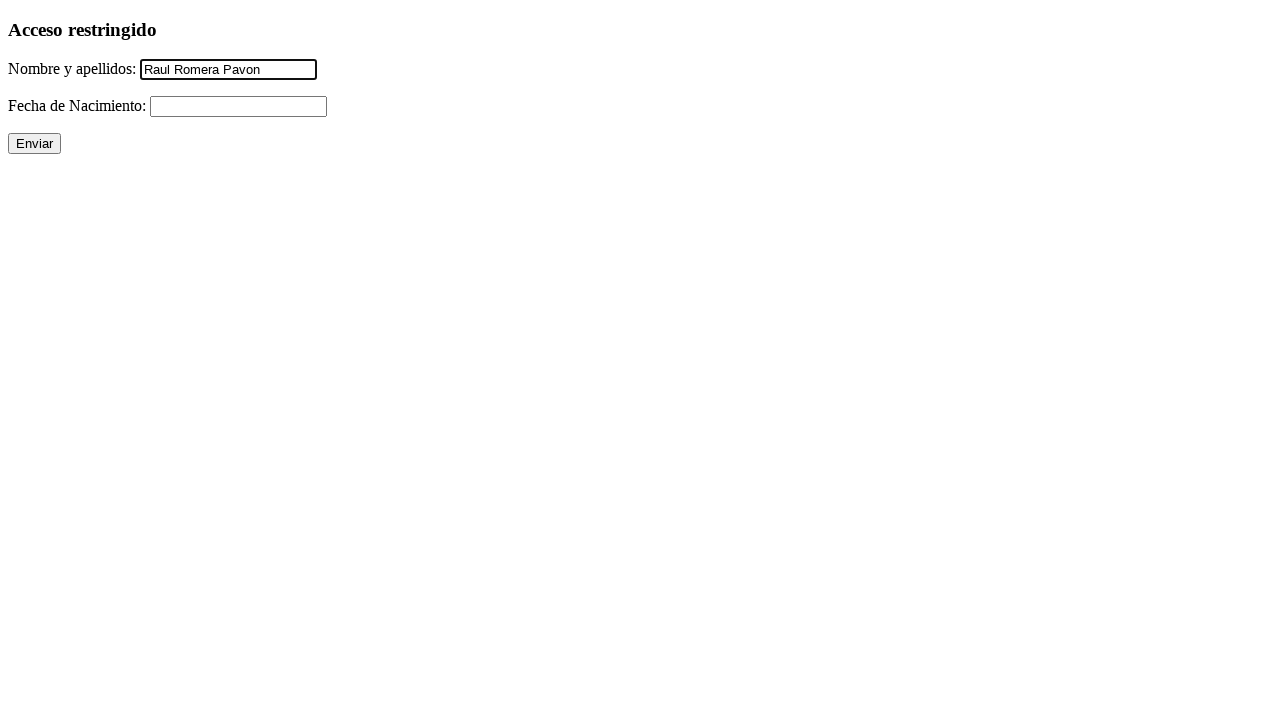

Filled date field with incorrectly formatted date '2004/31/12' (yyyy/dd/mm instead of dd/mm/yyyy) on #fecha
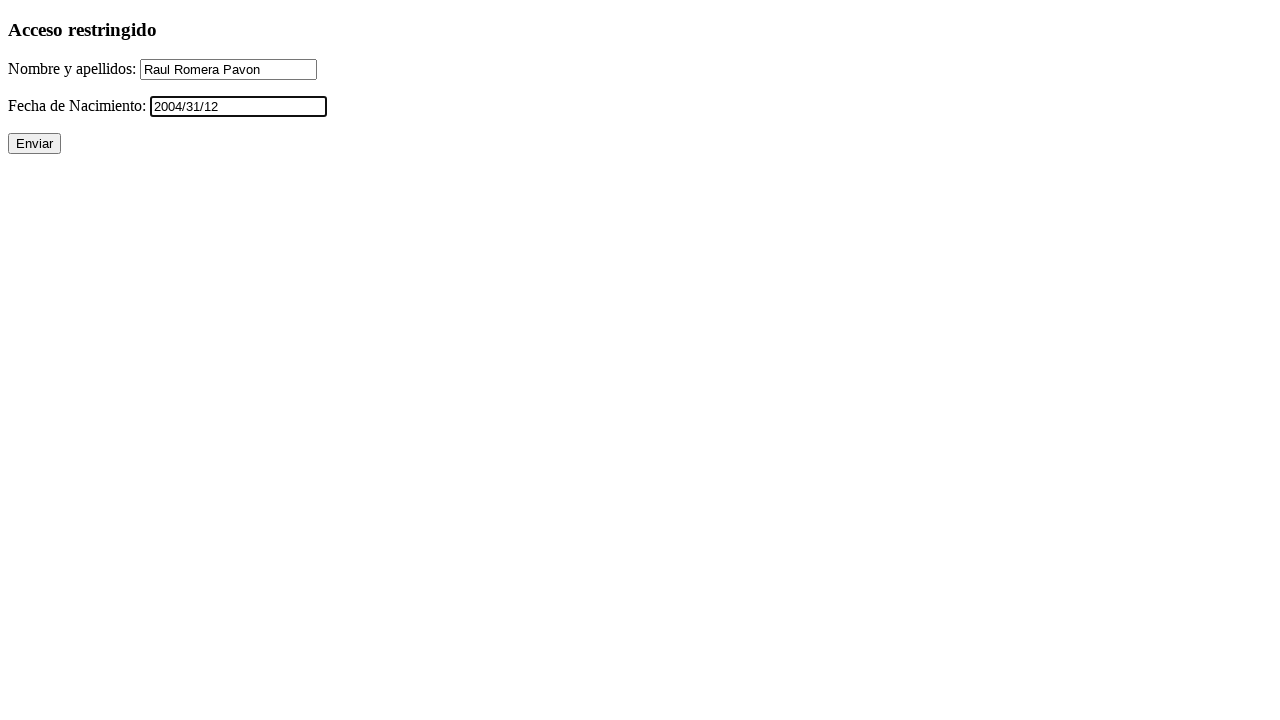

Clicked submit button to validate form at (34, 144) on xpath=//p/input[@type='submit']
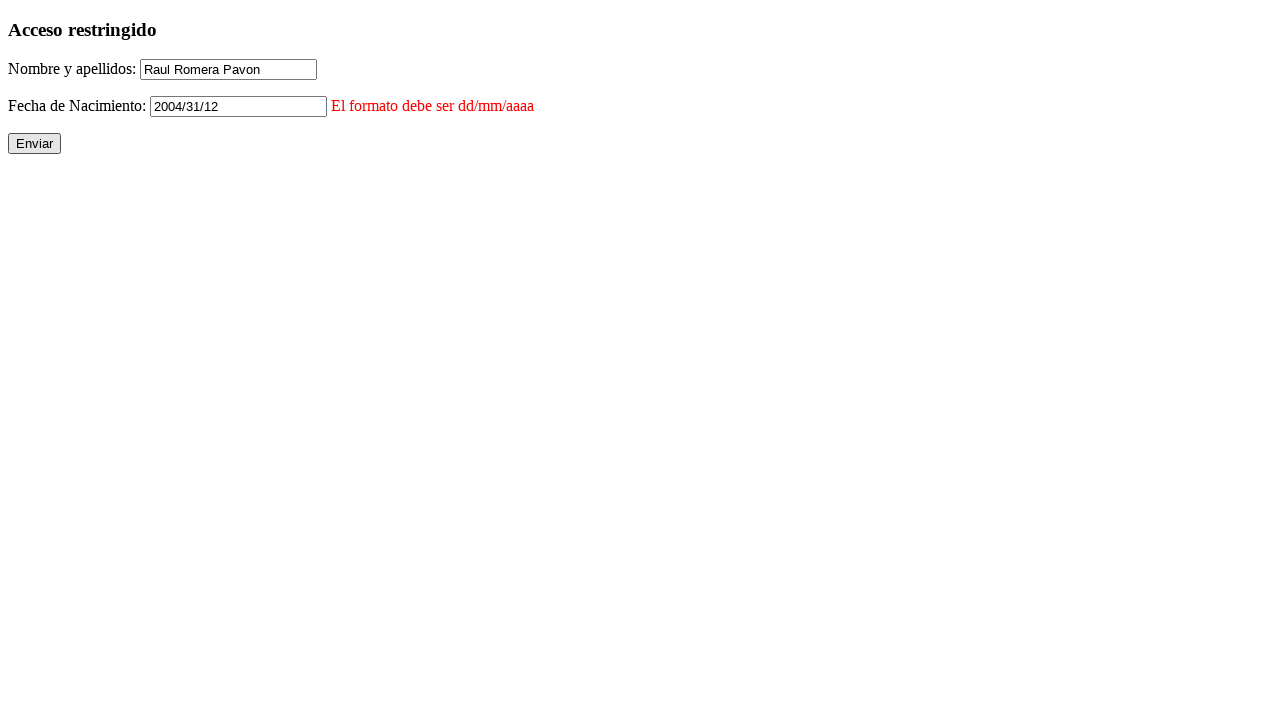

Date validation error message appeared as expected
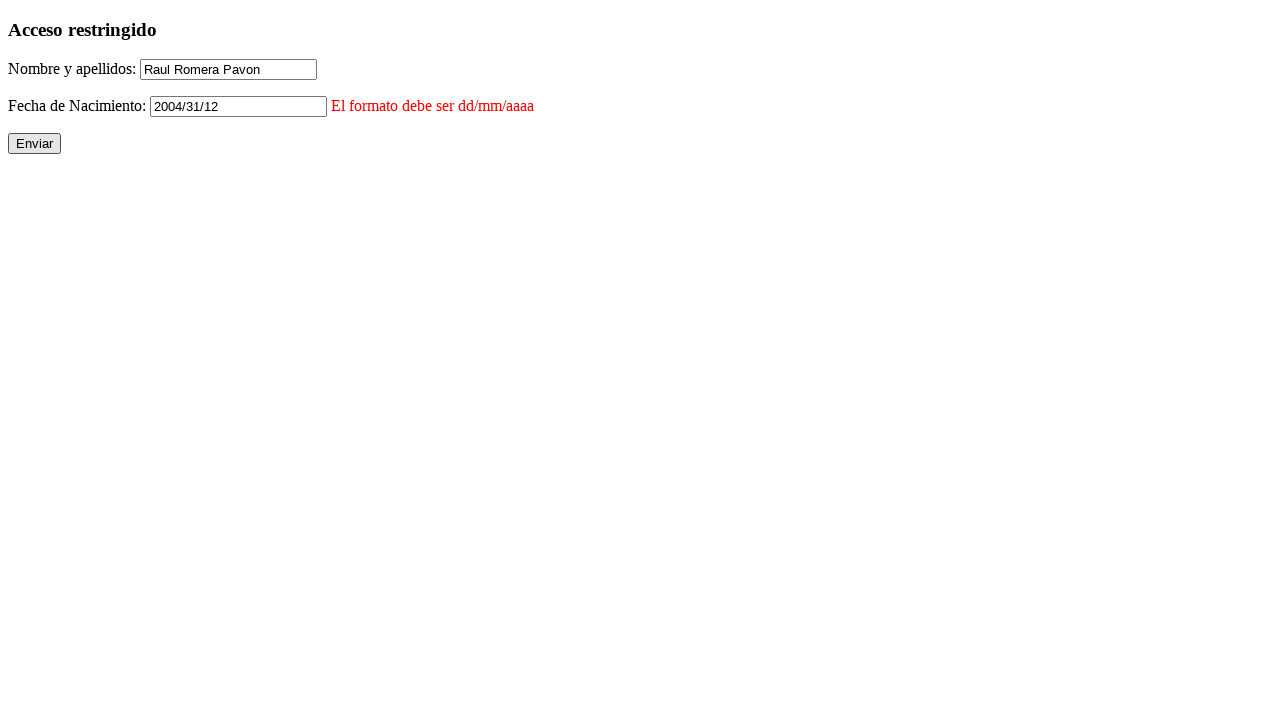

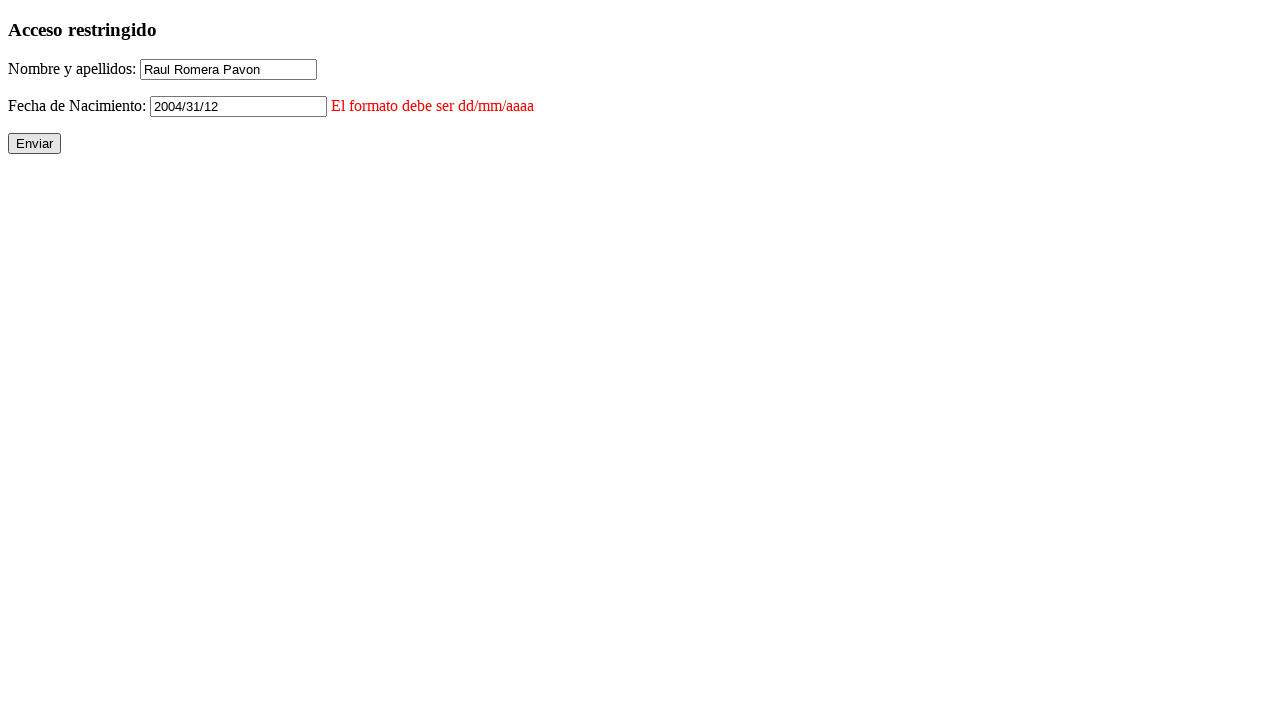